Tests navigation between multiple websites by sequentially visiting three different URLs

Starting URL: https://coderslab.pl/pl

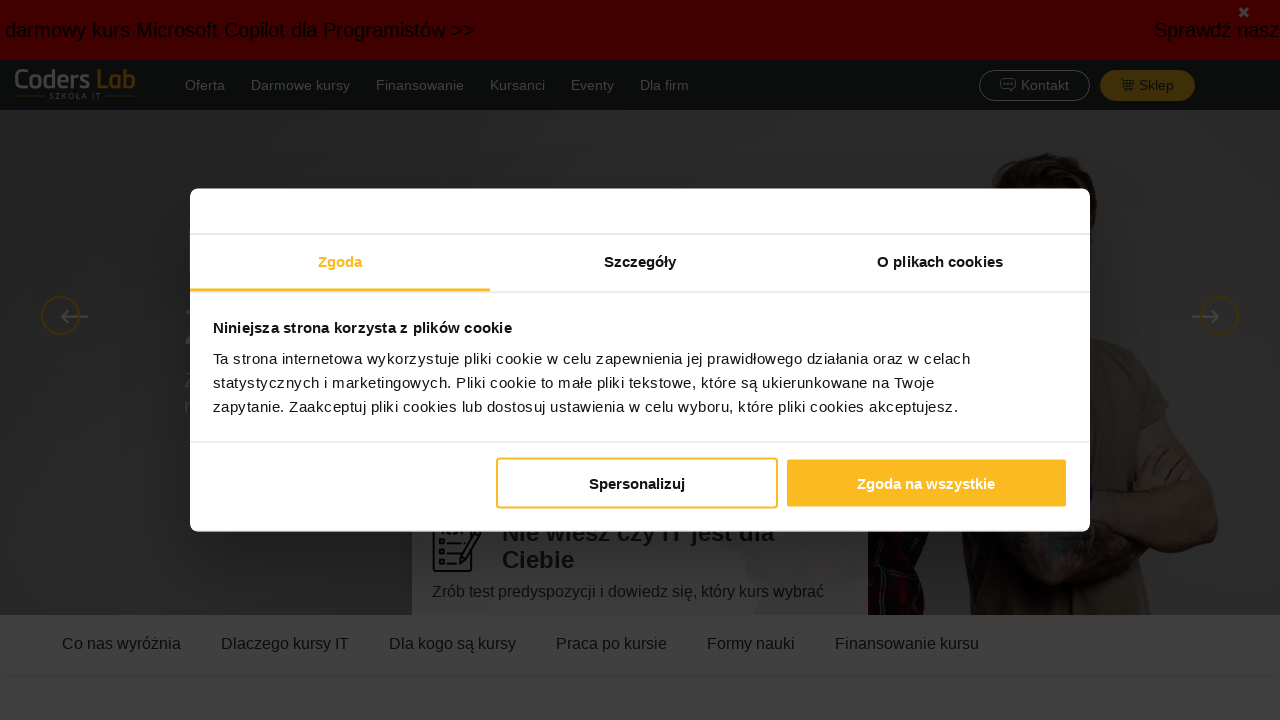

Navigated to starting URL: https://coderslab.pl/pl
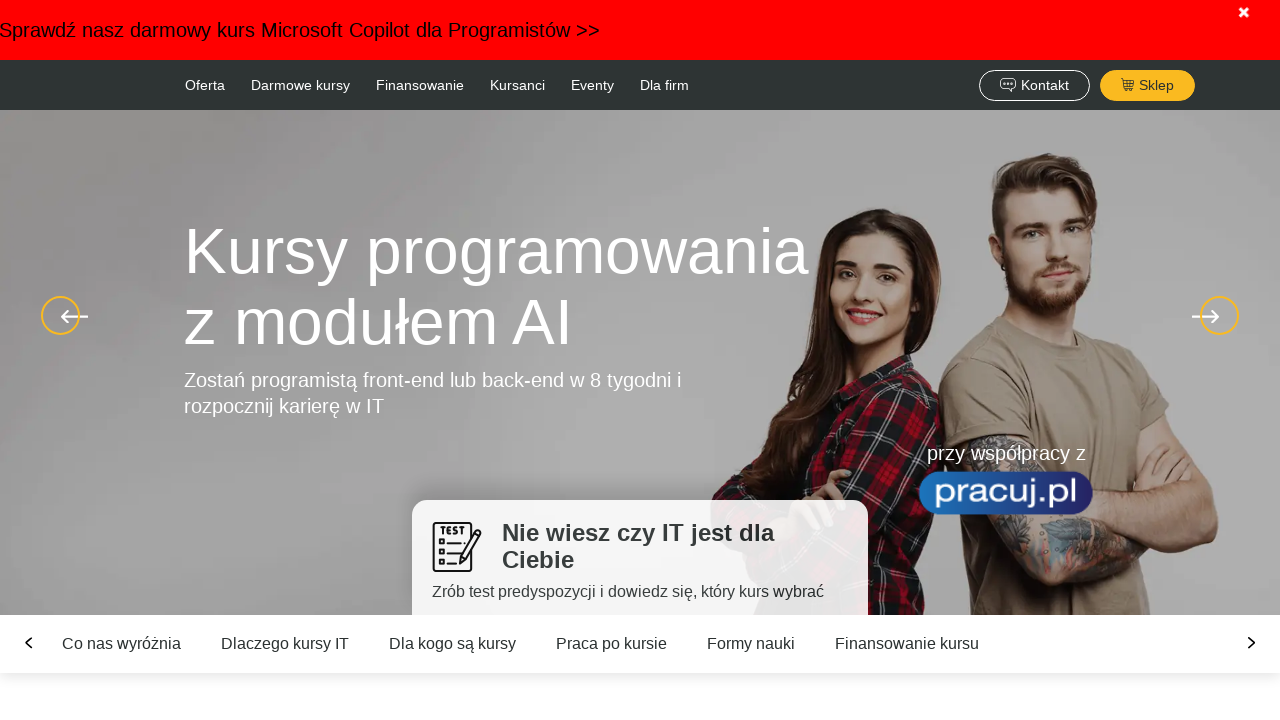

Navigated to second website: https://mystore-testlab.coderslab.pl/index.php
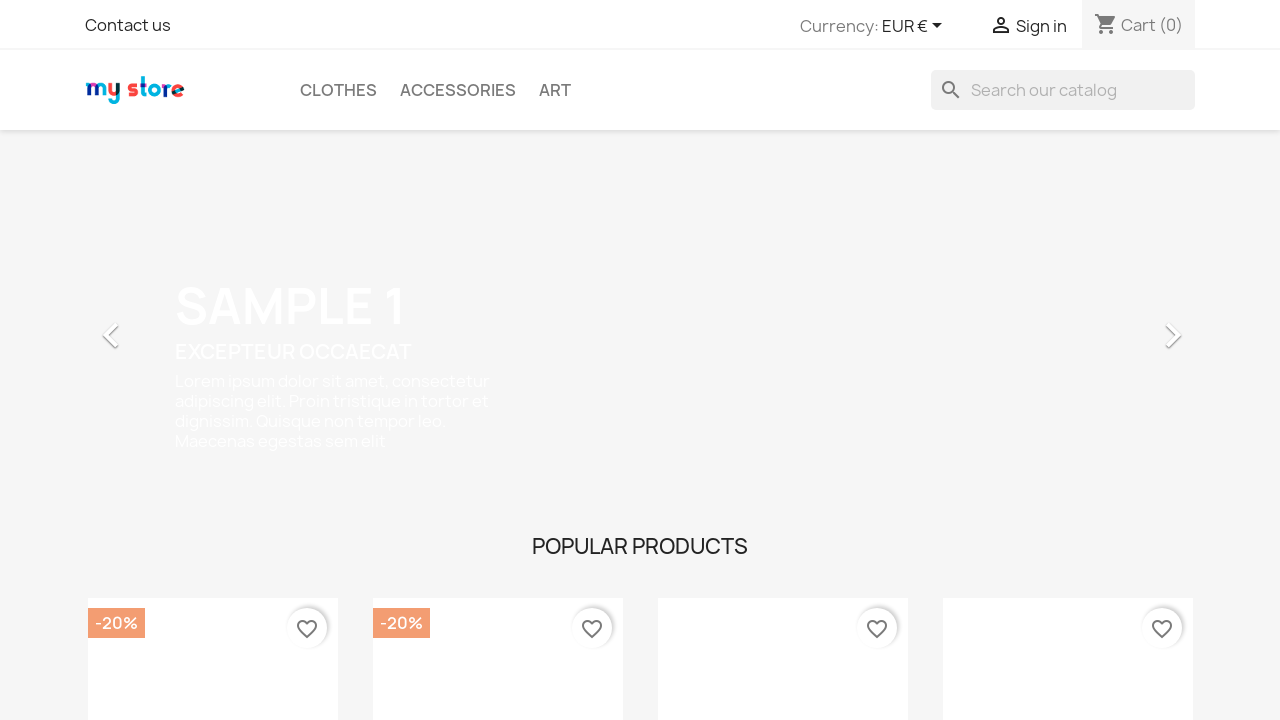

Navigated to third website: https://hotel-testlab.coderslab.pl/en/
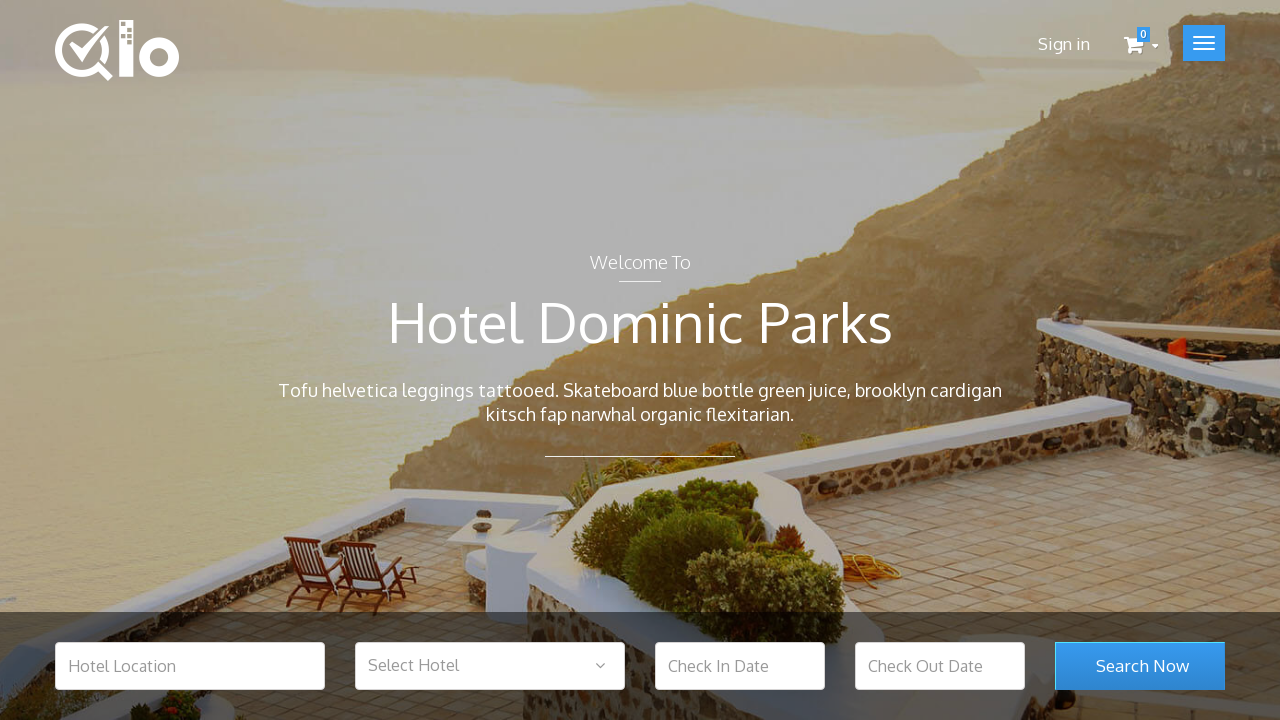

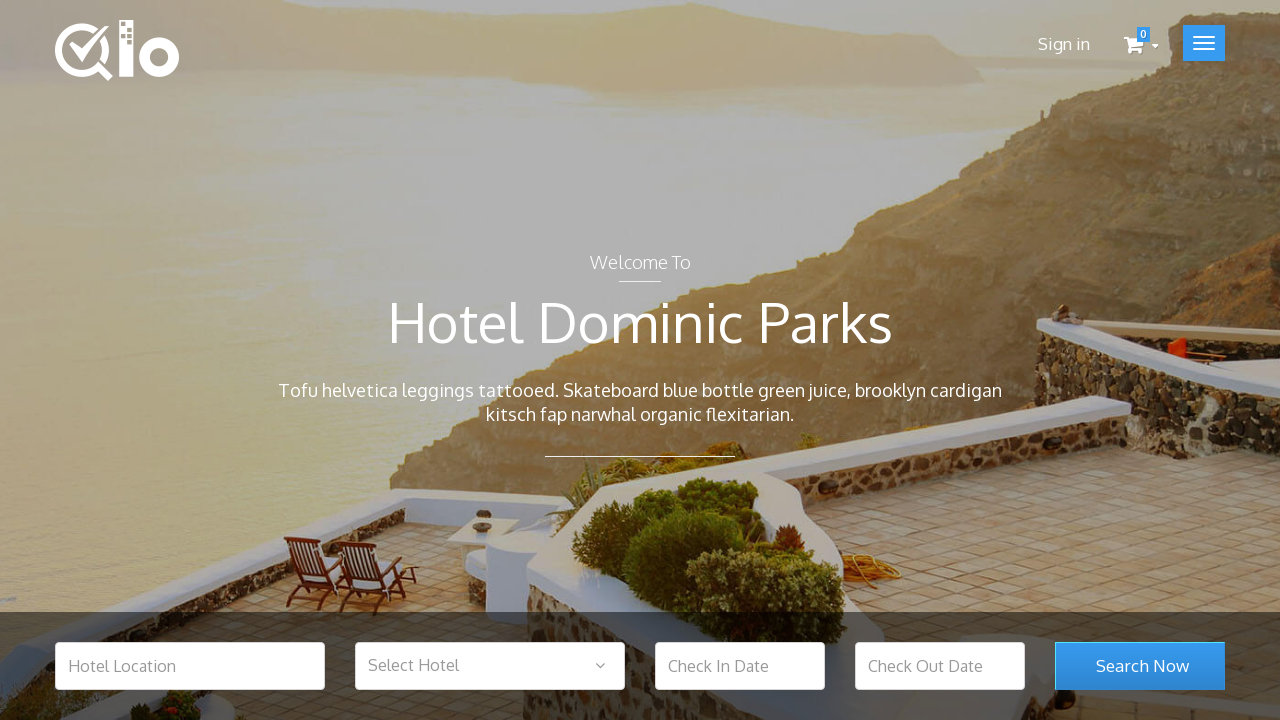